Creates a single todo item by entering a random name in the todo field and pressing enter, then verifies the todo was created and checks the count

Starting URL: https://todomvc.com/examples/react/dist/

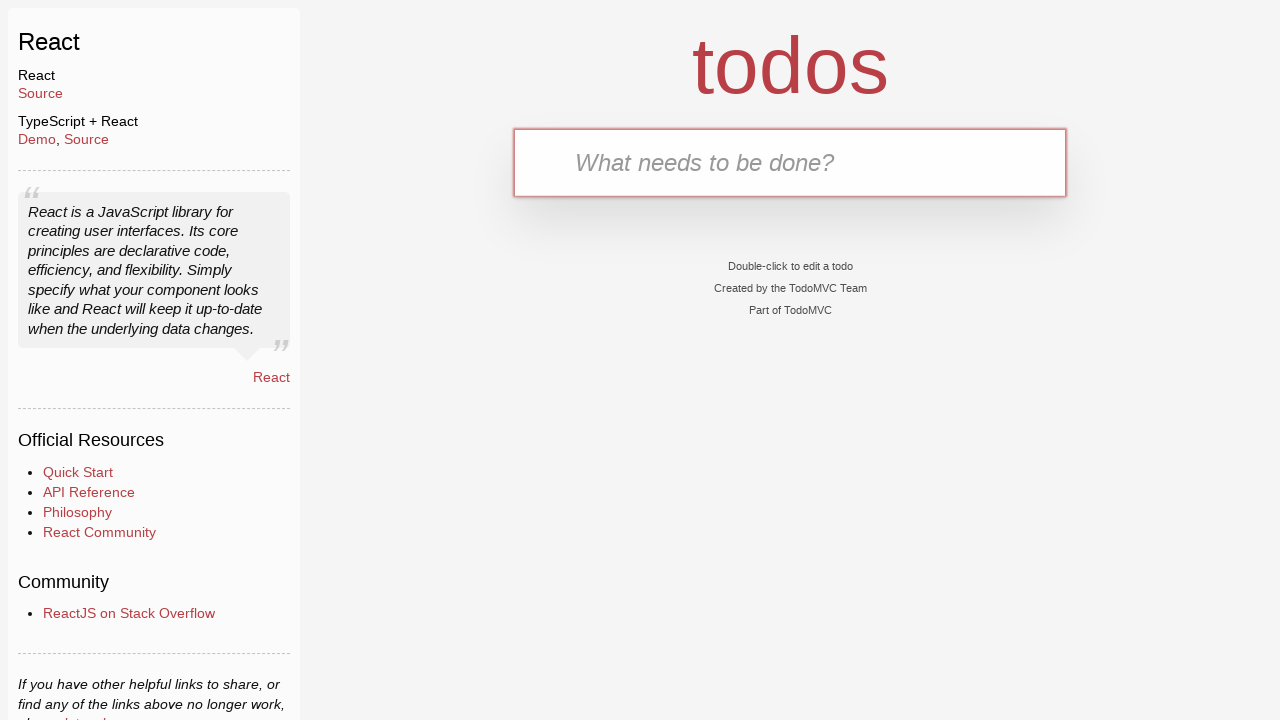

Todo input field loaded
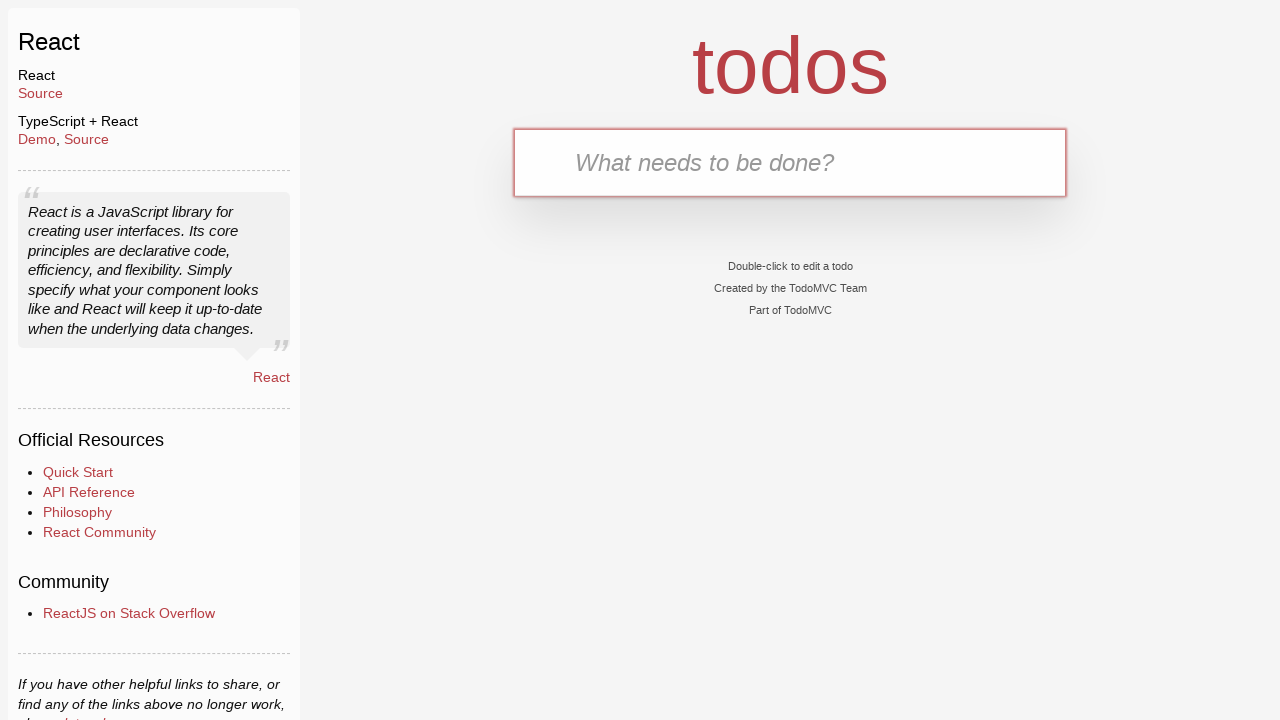

Filled todo input field with 'BCADE' on #todo-input
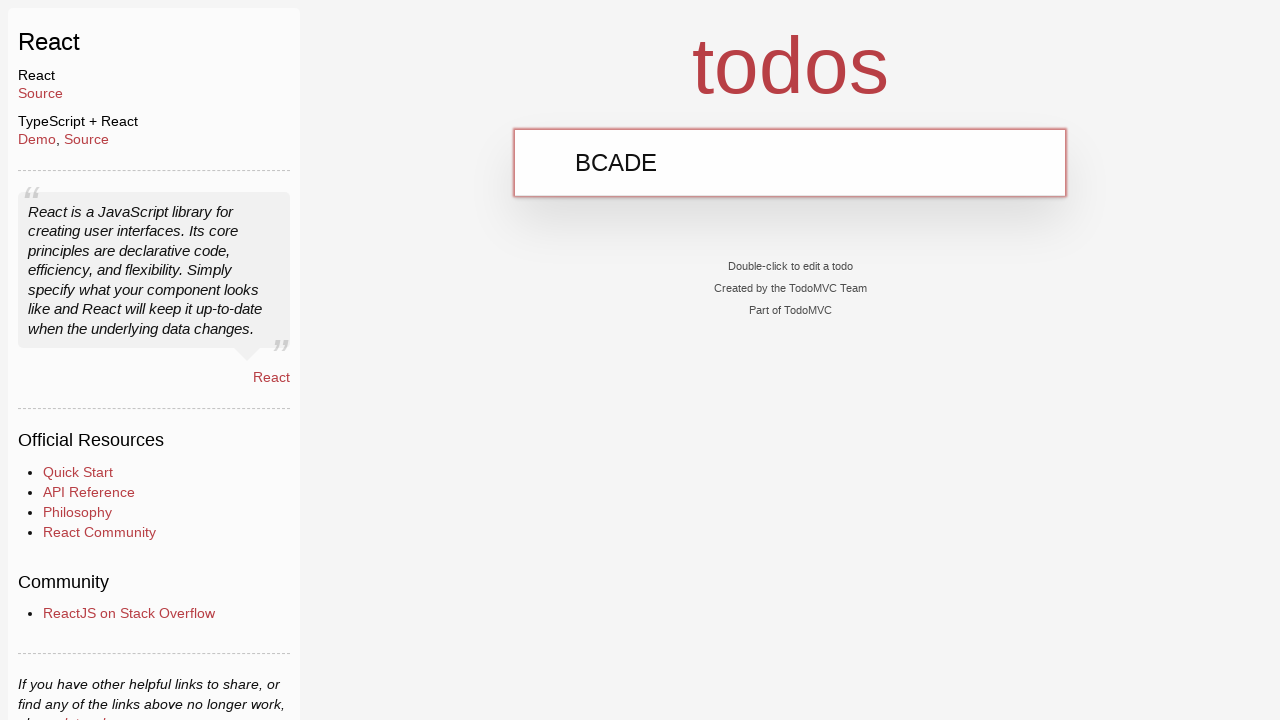

Pressed Enter to create the todo item on #todo-input
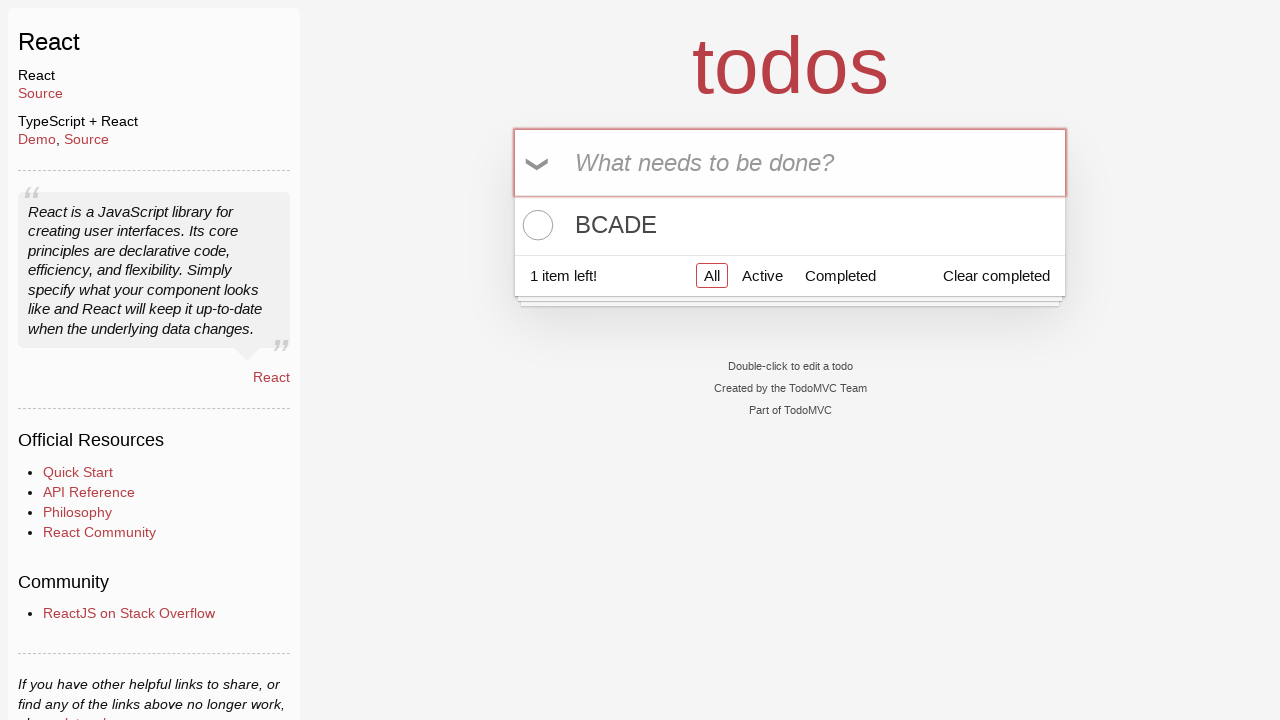

Todo item label appeared on the page
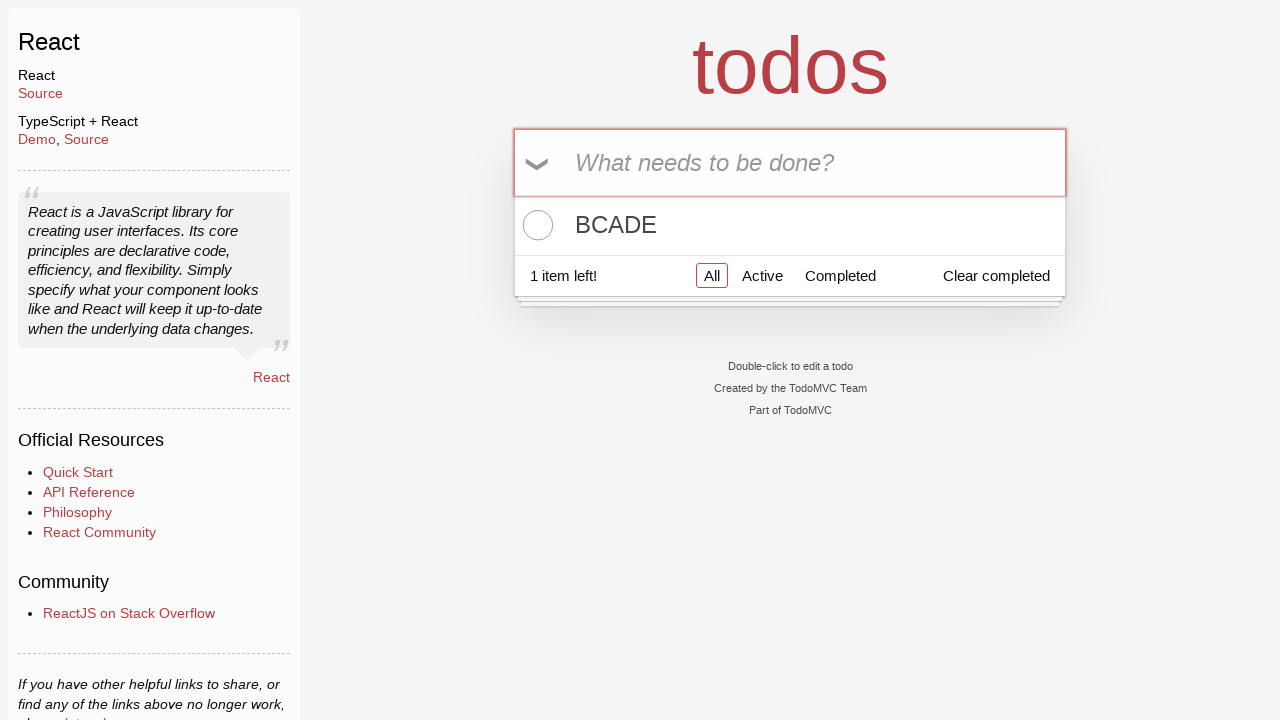

Todo count element loaded
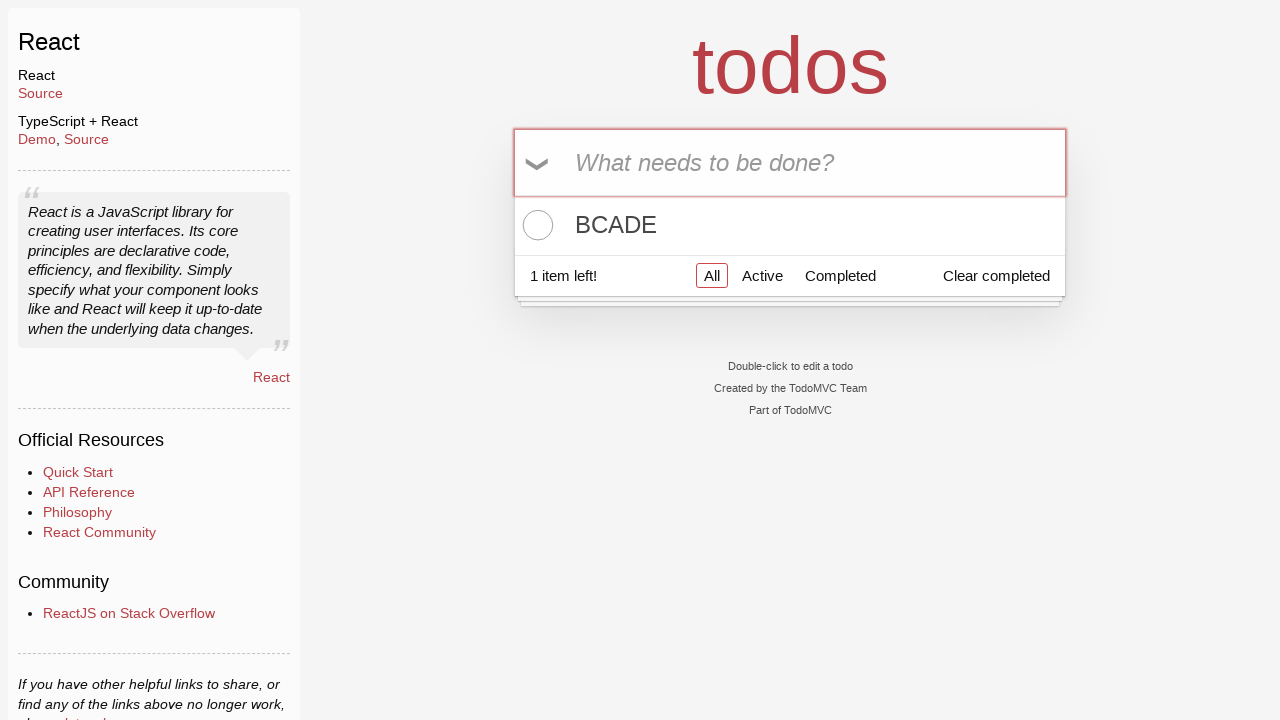

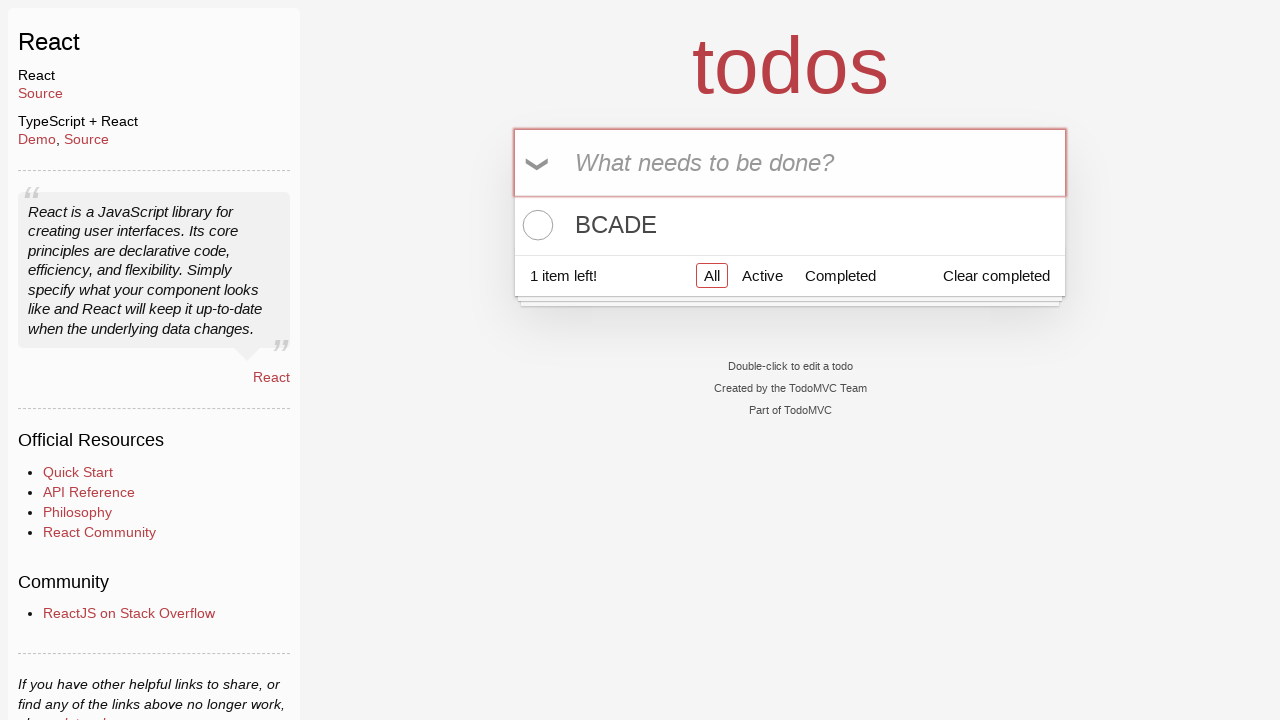